Tests the metatags.io URL preview tool by entering multiple URLs into the input field and waiting for the preview to generate.

Starting URL: https://metatags.io/

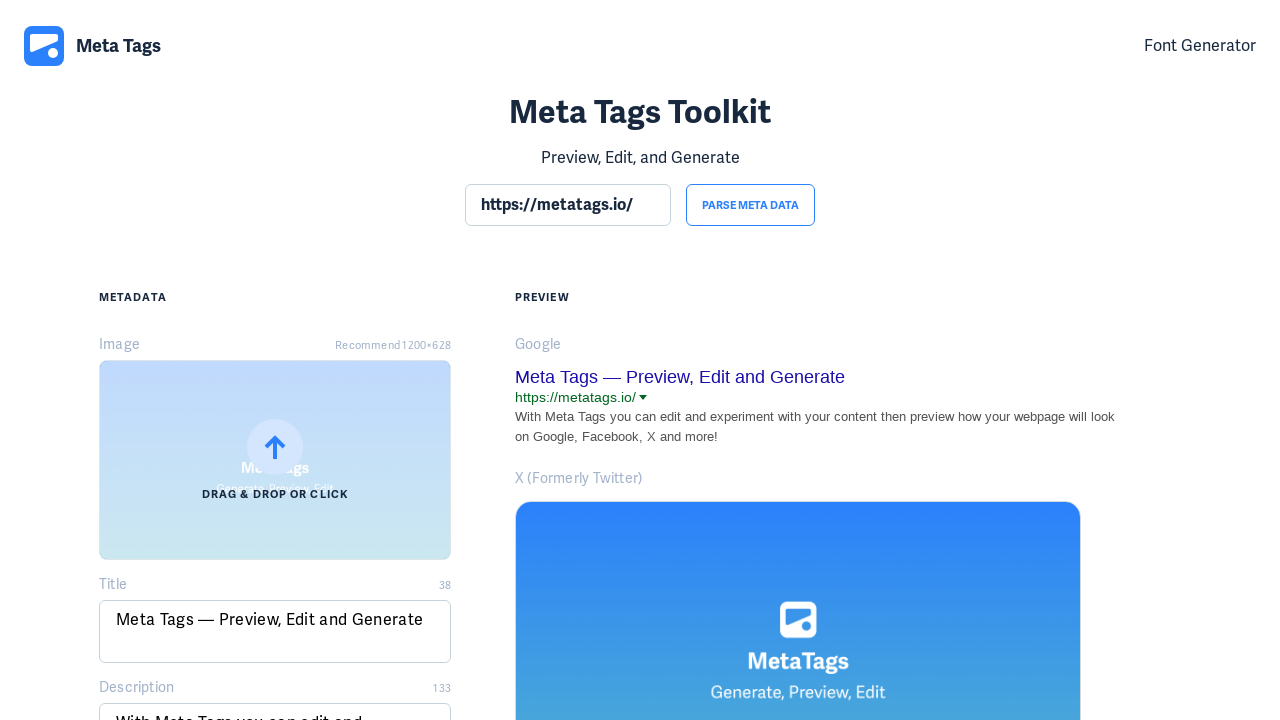

Waited for input field to load on metatags.io
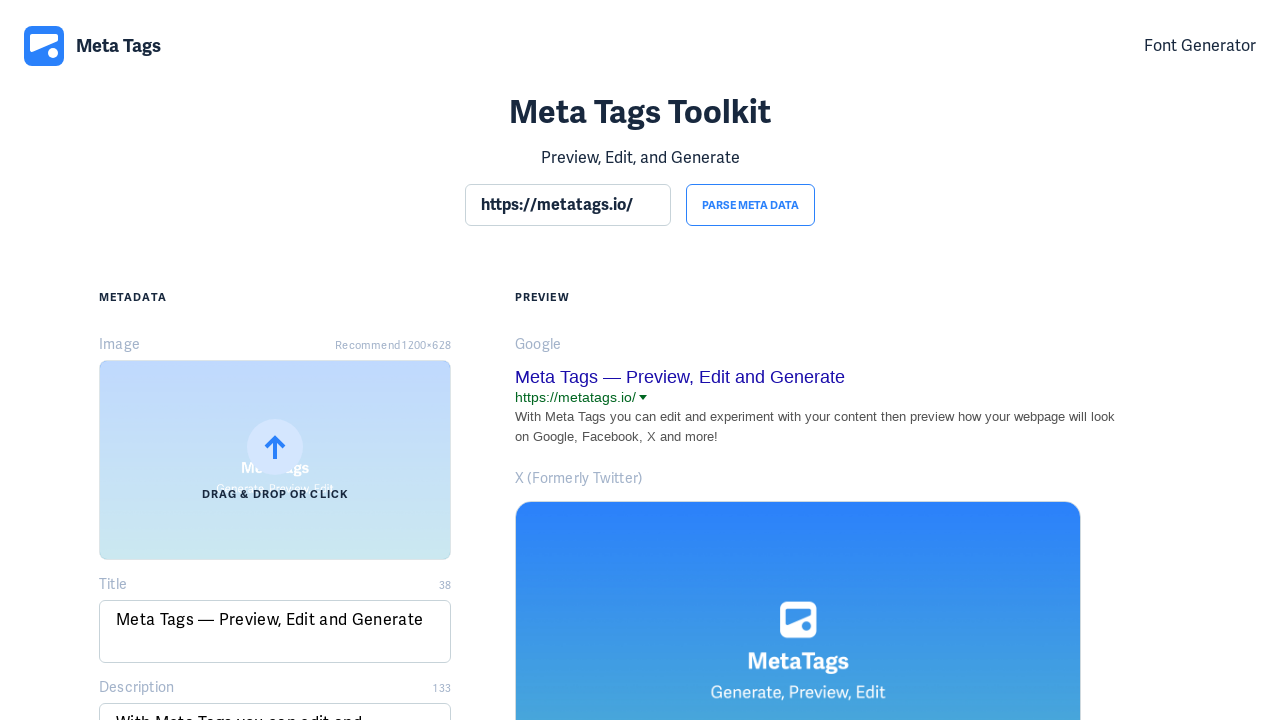

Cleared input field on section input
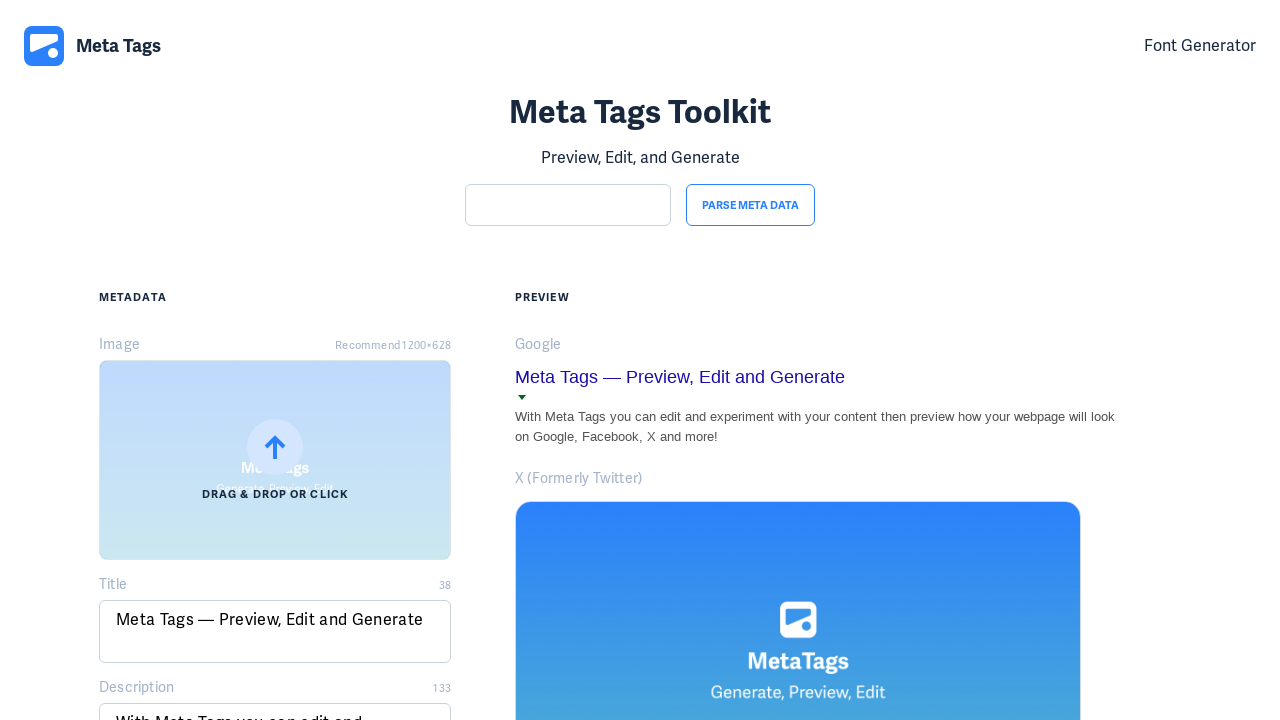

Entered URL for preview: https://www.nytimes.com/2021/11/06/opinion/biden-infrastructure-deal.html on section input
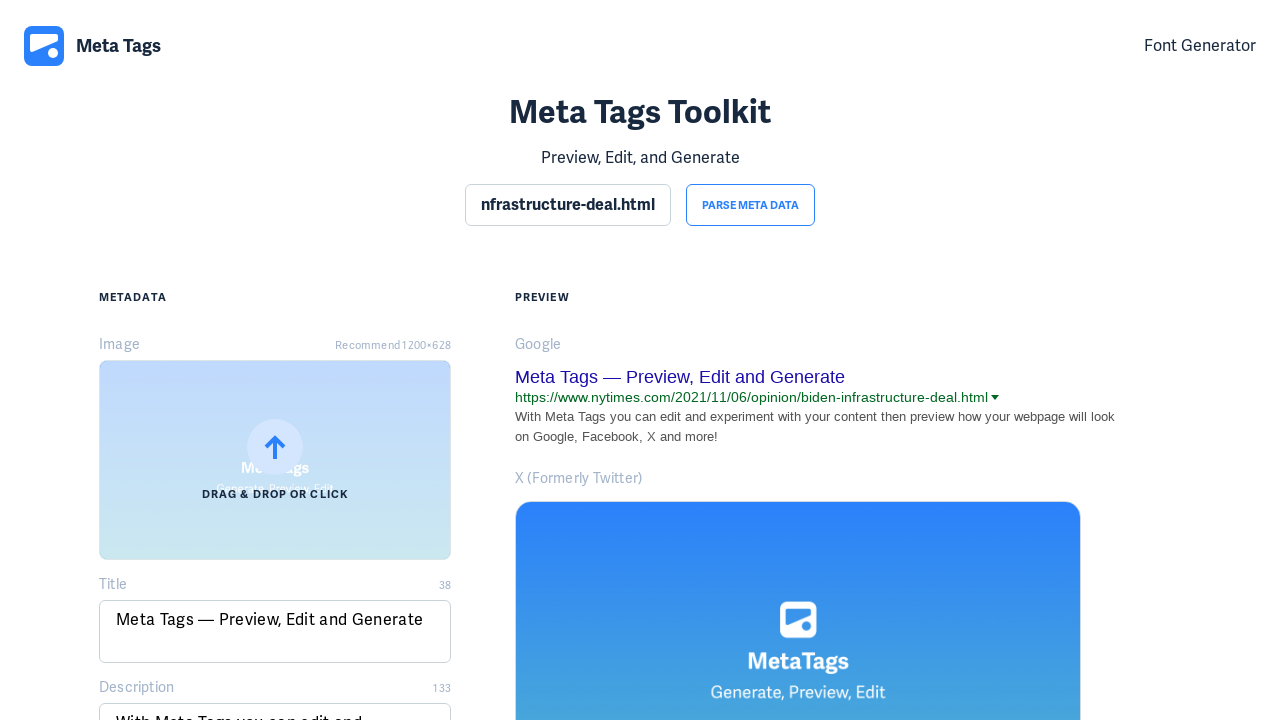

Waited for preview to generate for URL: https://www.nytimes.com/2021/11/06/opinion/biden-infrastructure-deal.html
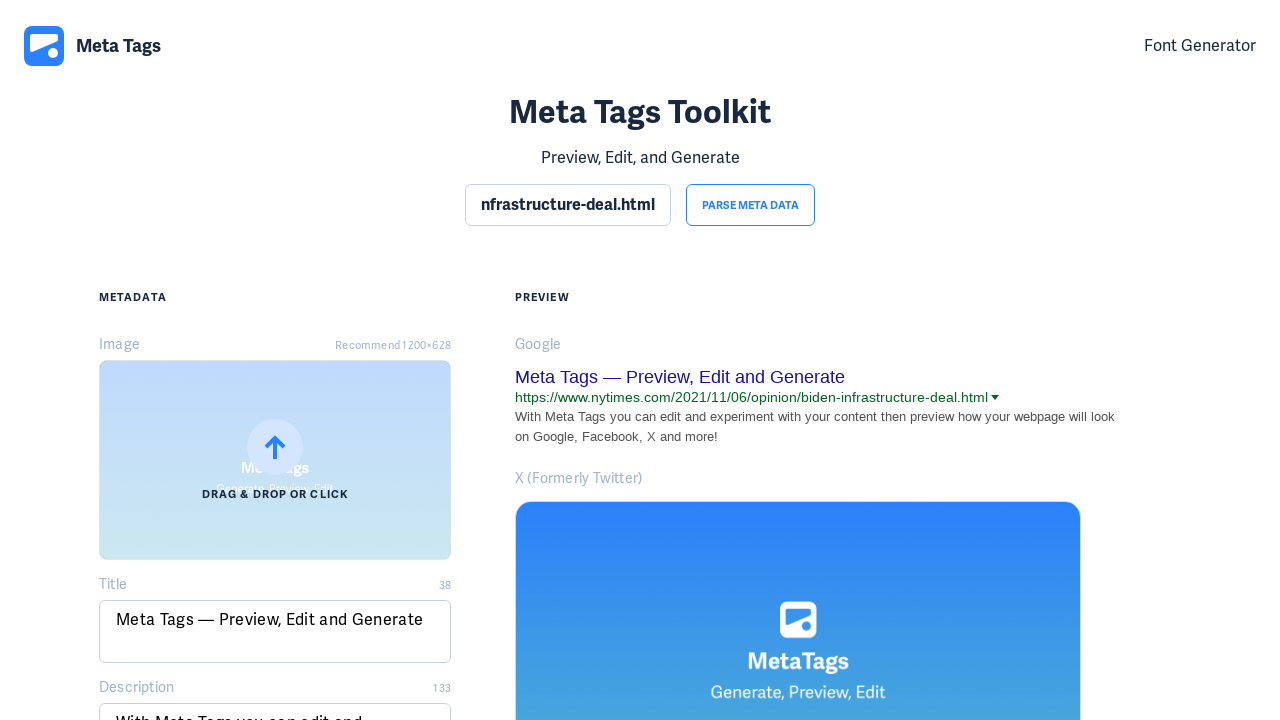

Cleared input field on section input
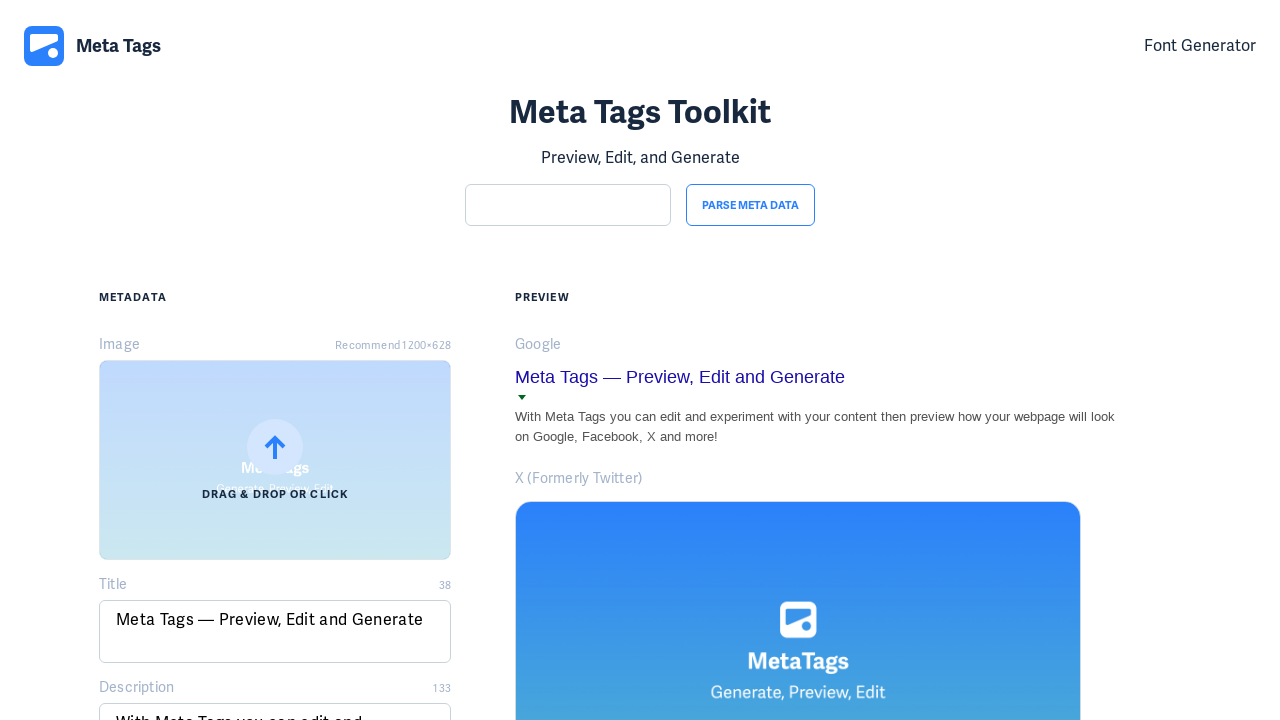

Entered URL for preview: https://www.nytimes.com/2021/11/06/us/politics/infrastructure-black-caucus-vote.html on section input
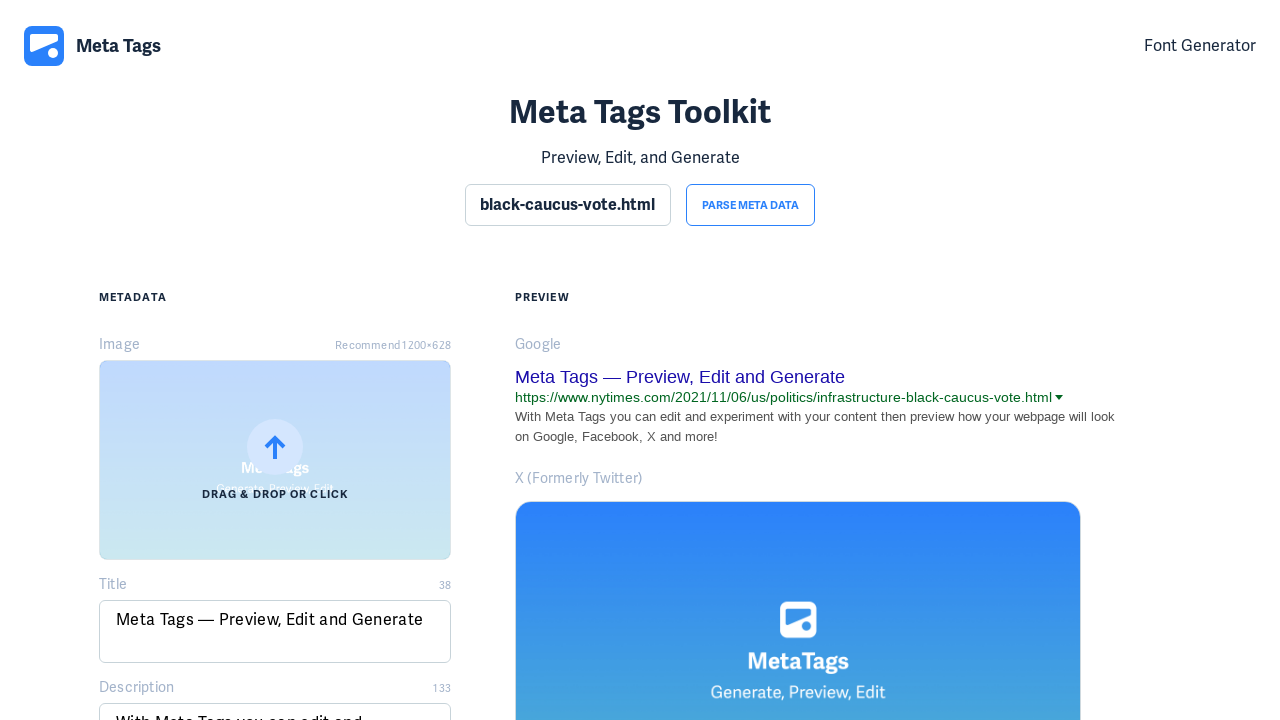

Waited for preview to generate for URL: https://www.nytimes.com/2021/11/06/us/politics/infrastructure-black-caucus-vote.html
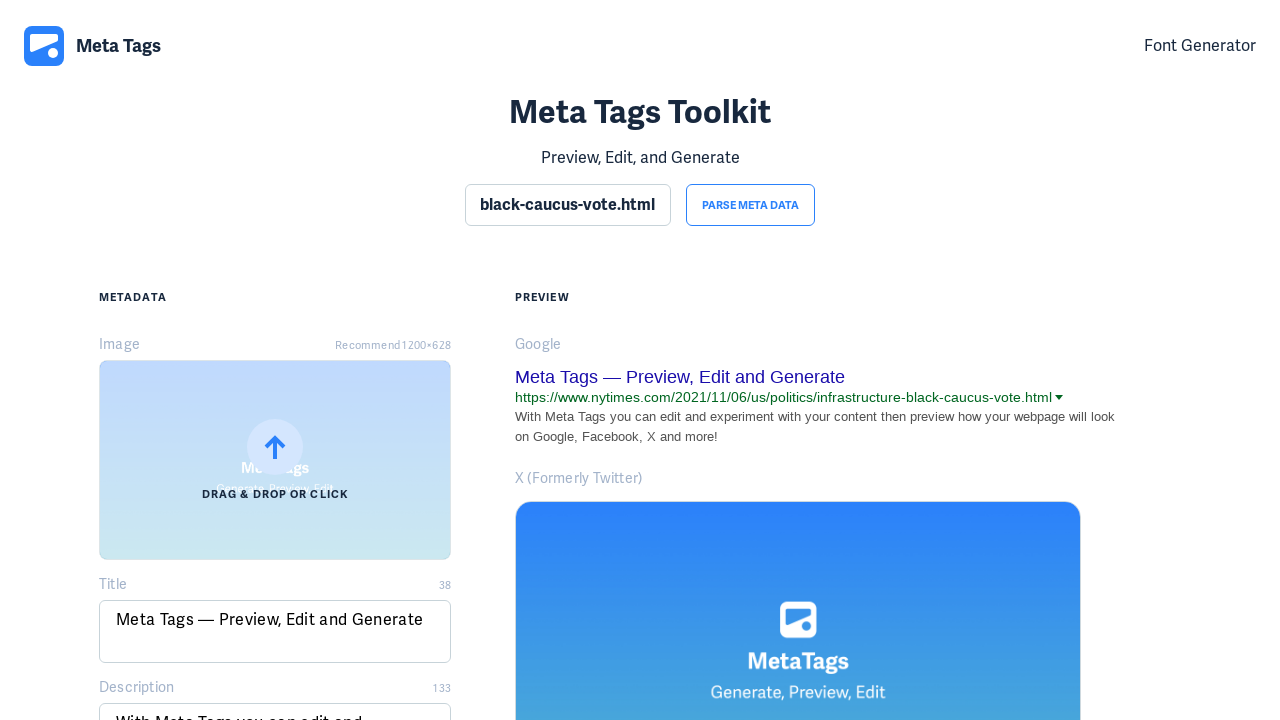

Cleared input field on section input
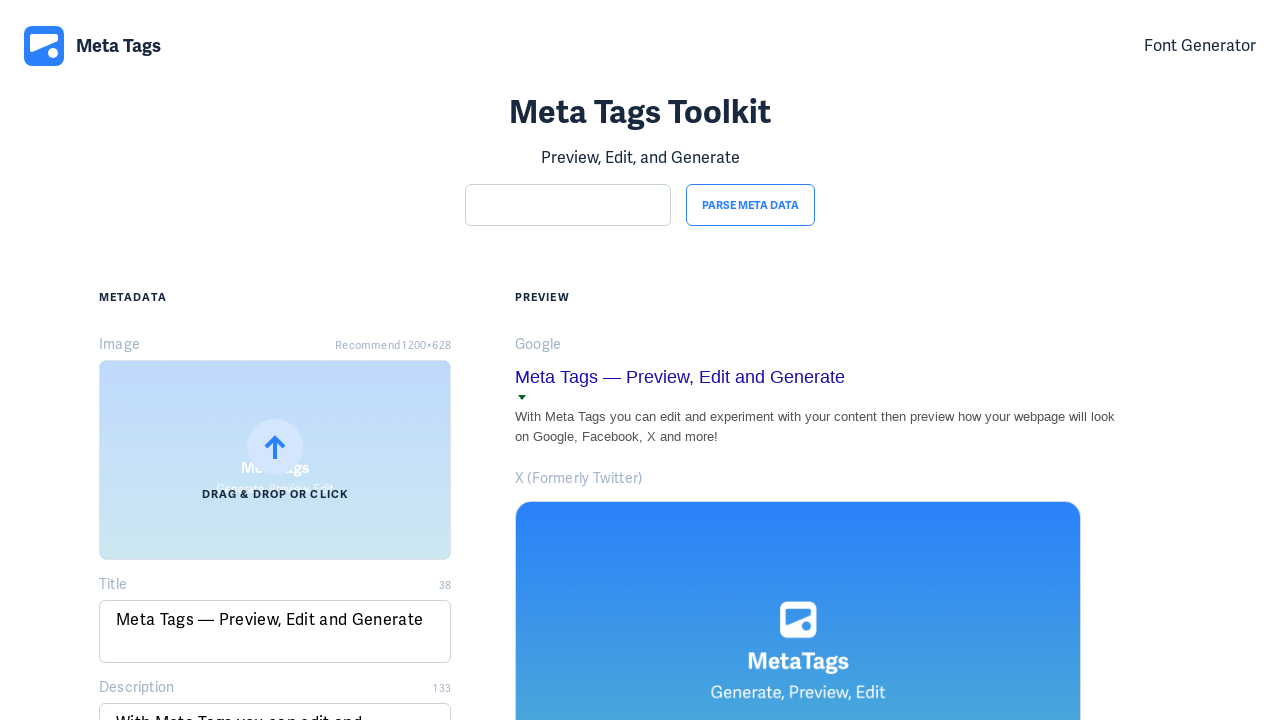

Entered URL for preview: https://www.nytimes.com/2021/11/06/us/dark-sky-parks-us.html on section input
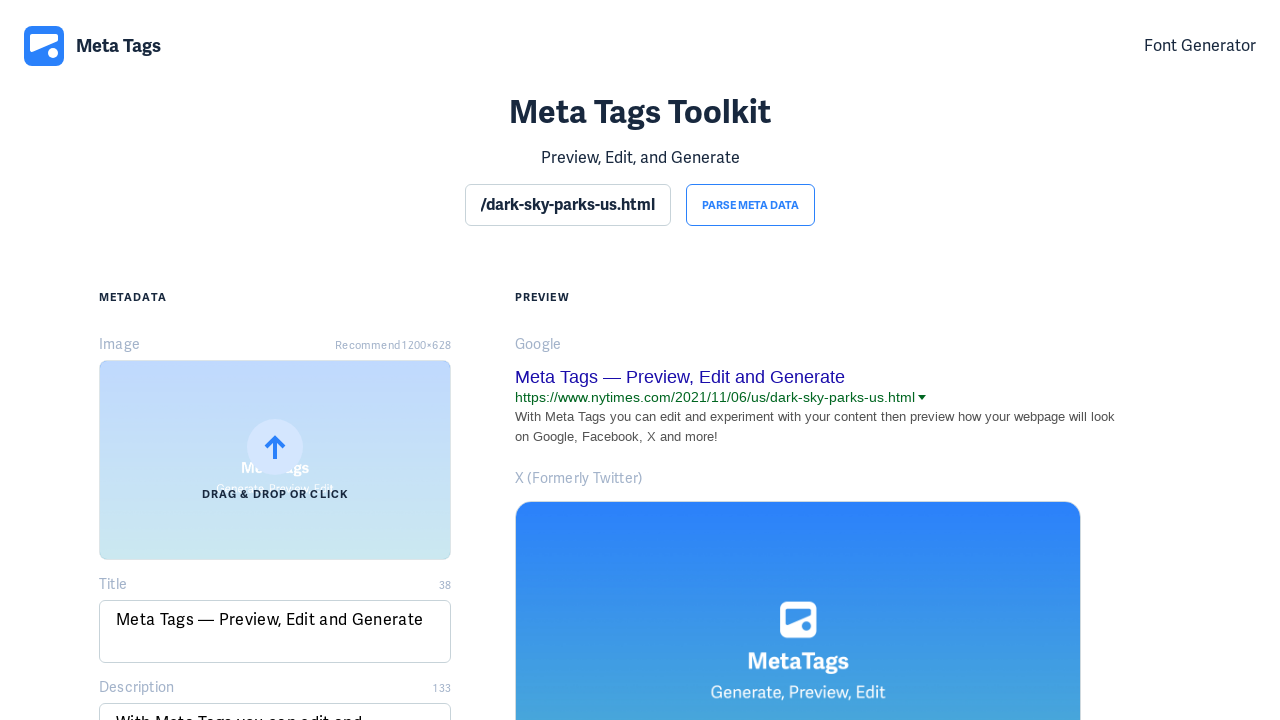

Waited for preview to generate for URL: https://www.nytimes.com/2021/11/06/us/dark-sky-parks-us.html
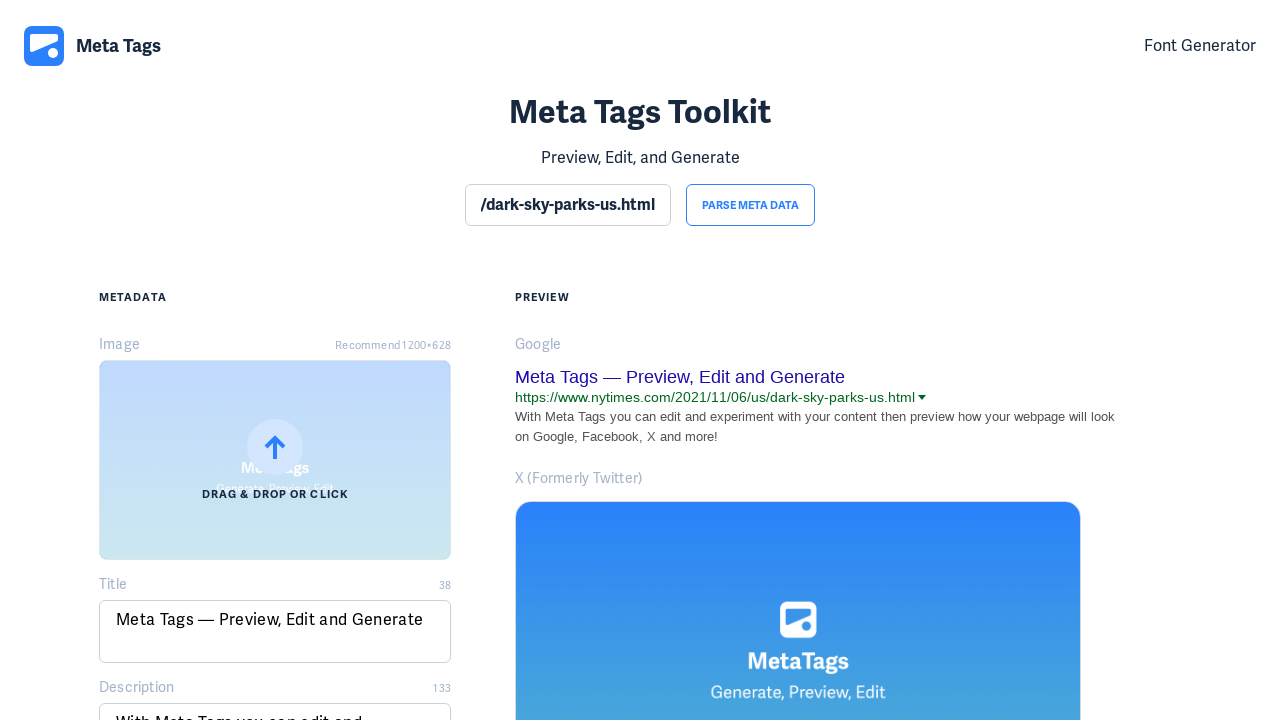

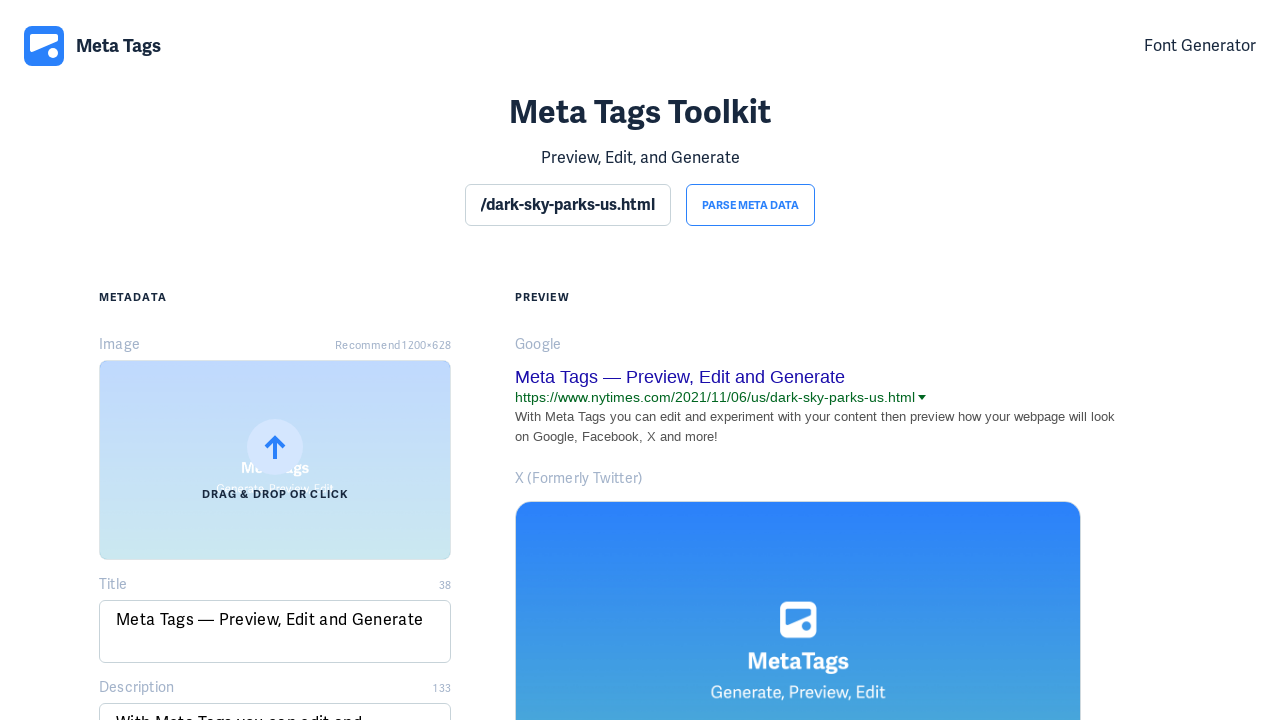